Navigates to OrangeHRM login page and verifies the page title is "OrangeHRM"

Starting URL: https://opensource-demo.orangehrmlive.com/web/index.php/auth/login

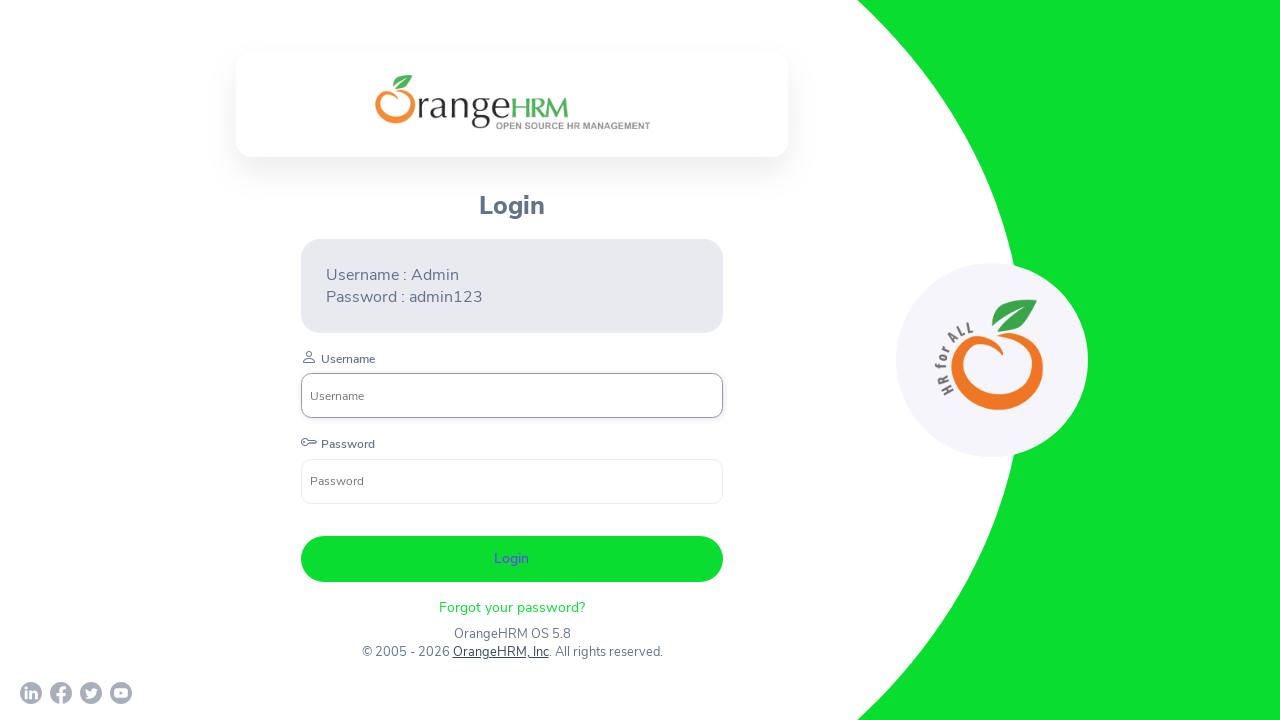

Verified page title is 'OrangeHRM'
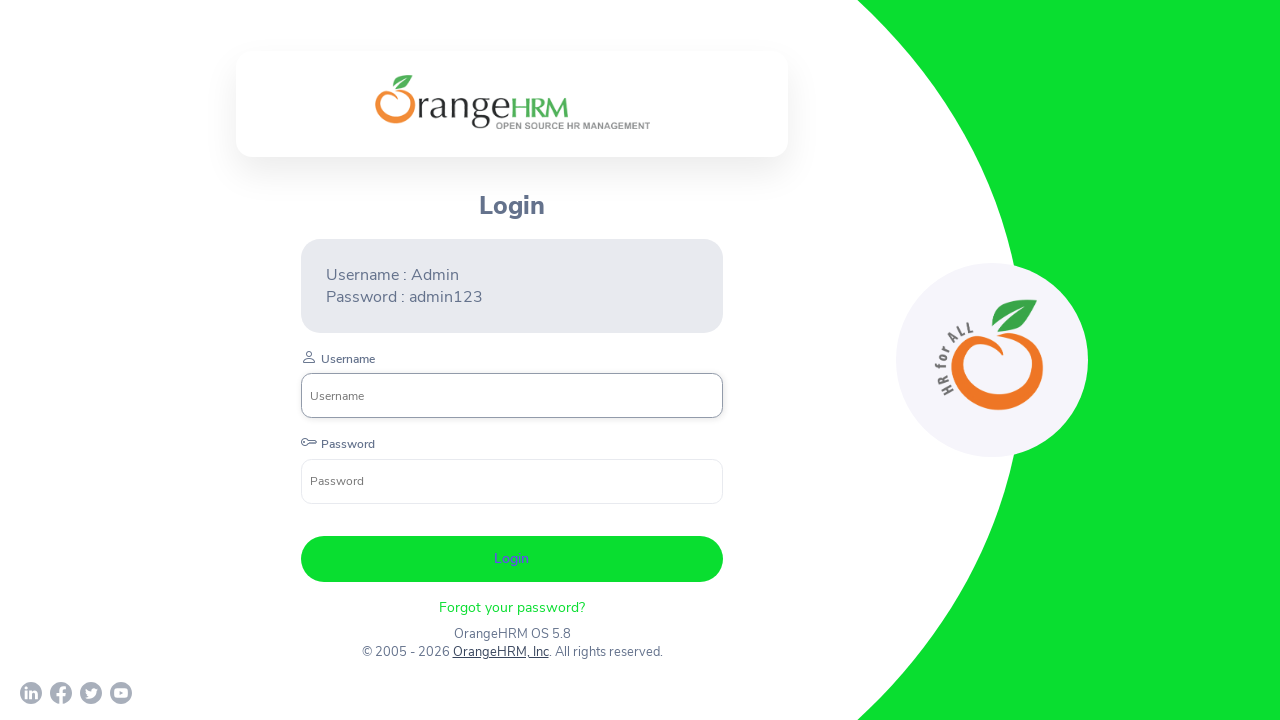

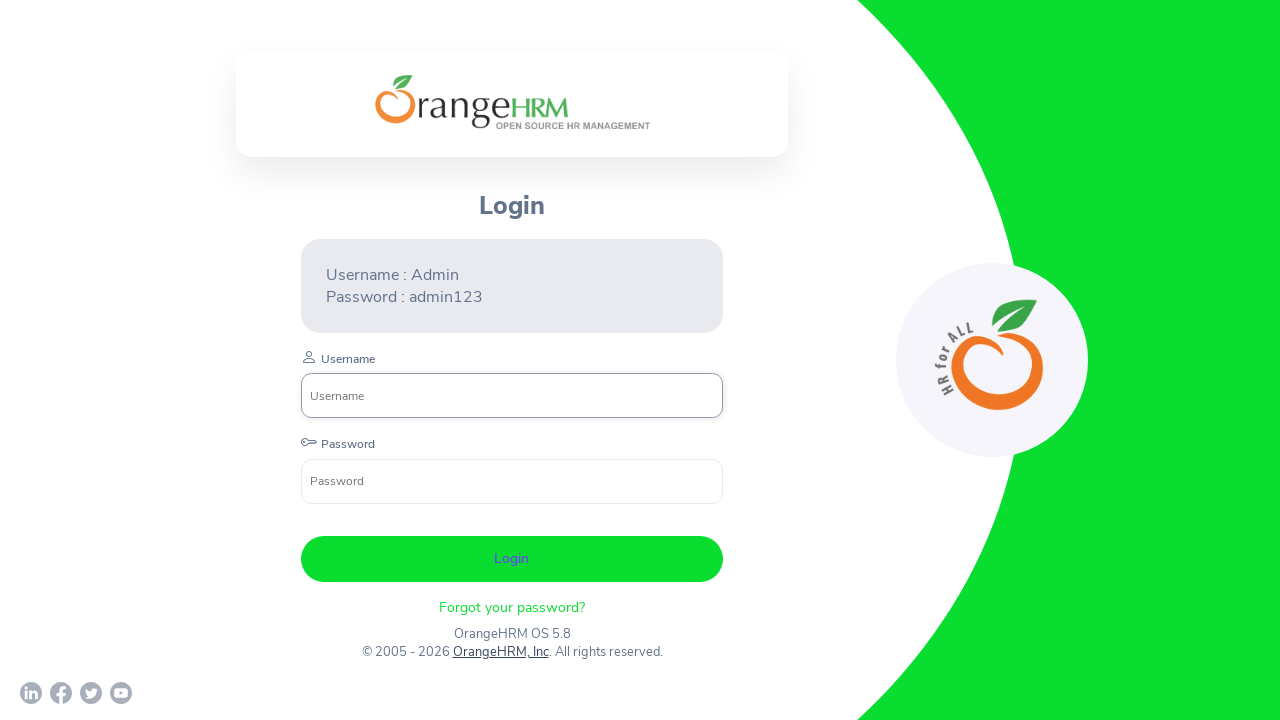